Tests the Add/Remove Elements page by clicking the "Add Element" button five times to create Delete buttons, then verifies the buttons were created by collecting them into a list.

Starting URL: http://the-internet.herokuapp.com/add_remove_elements/

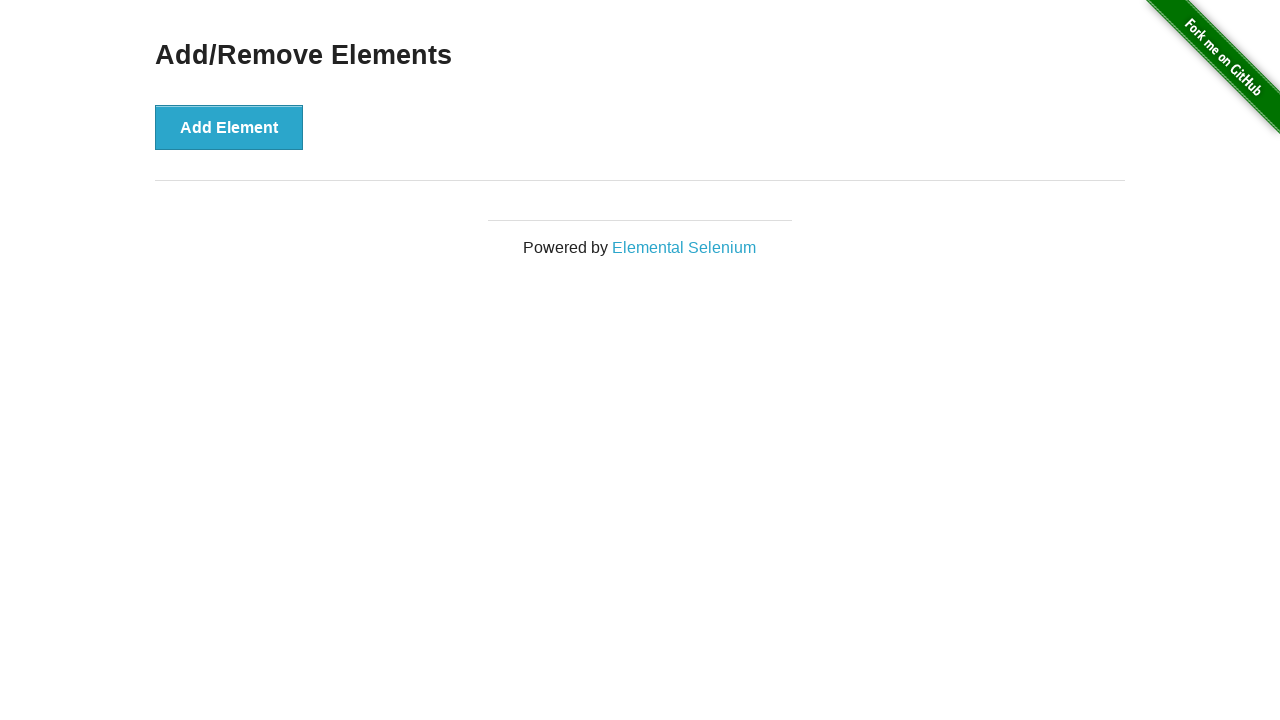

Clicked 'Add Element' button (iteration 1/5) at (229, 127) on button[onclick="addElement()"]
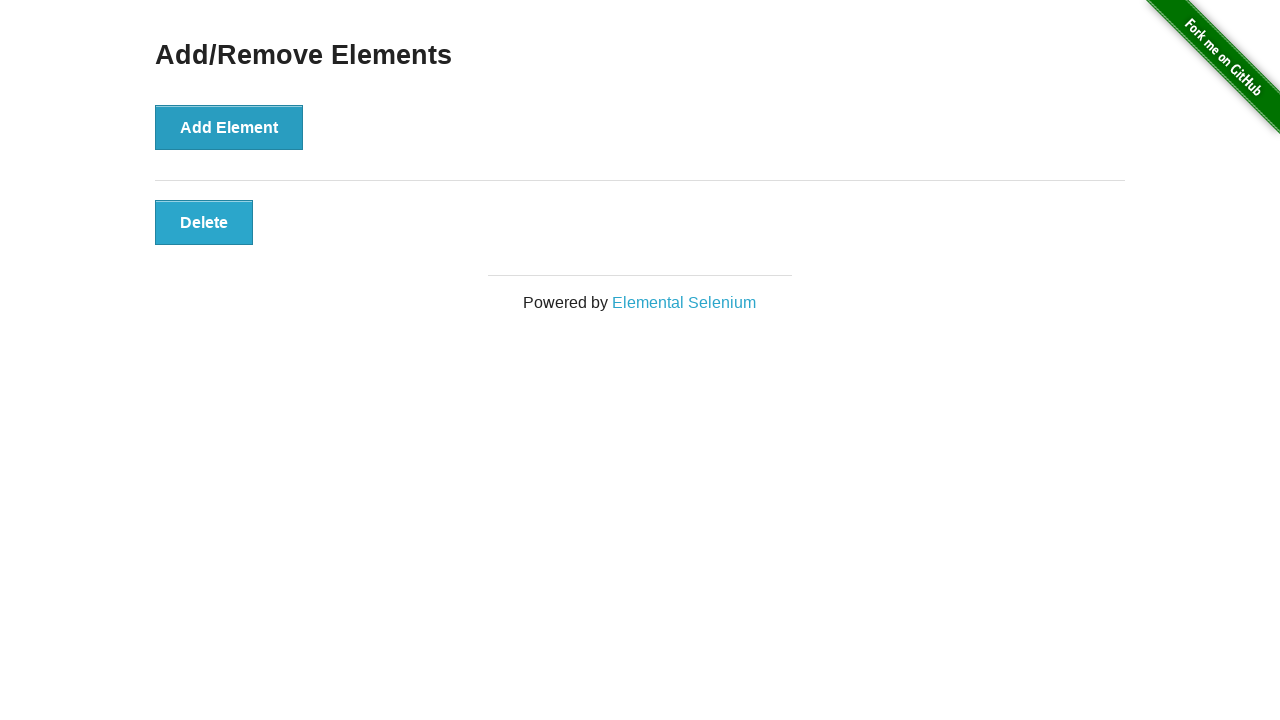

Clicked 'Add Element' button (iteration 2/5) at (229, 127) on button[onclick="addElement()"]
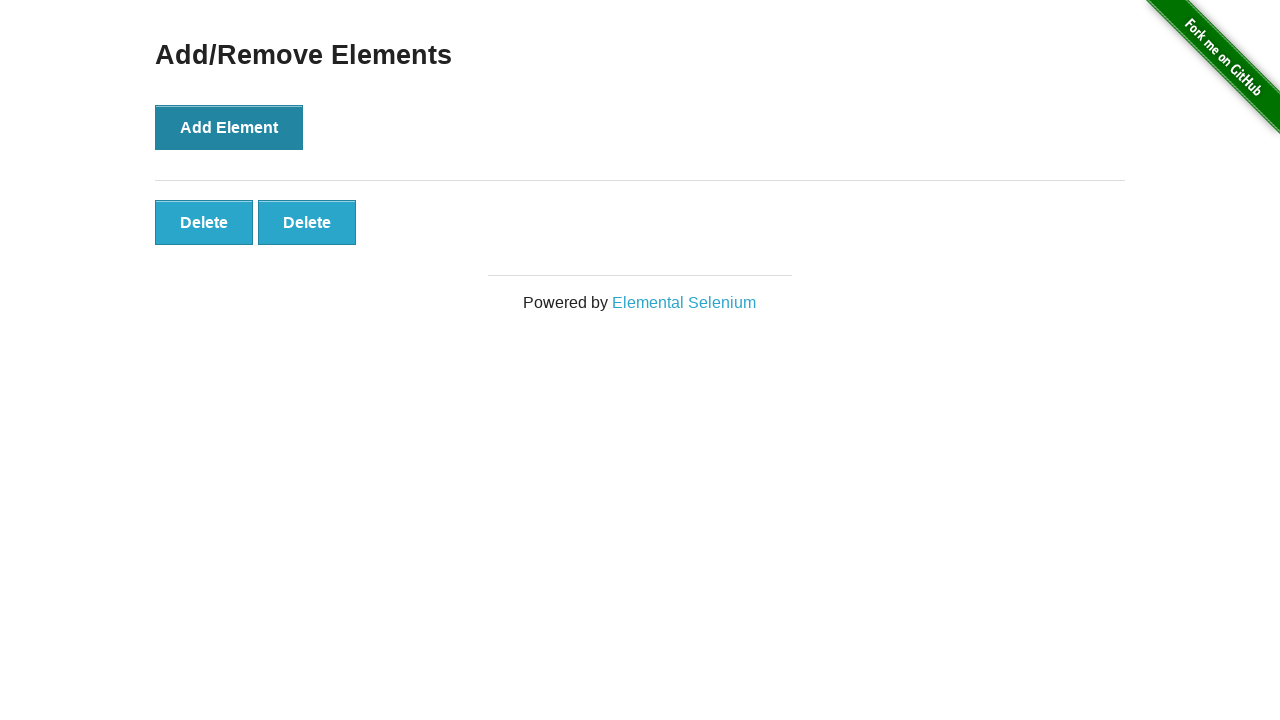

Clicked 'Add Element' button (iteration 3/5) at (229, 127) on button[onclick="addElement()"]
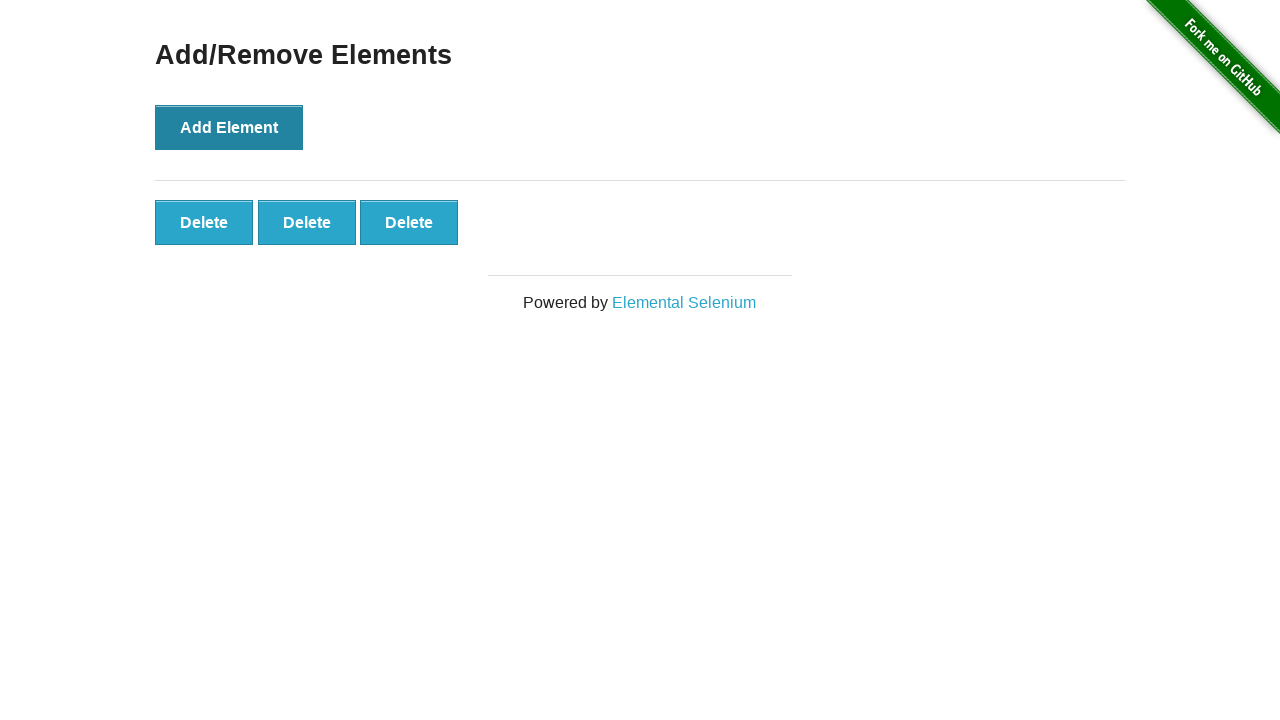

Clicked 'Add Element' button (iteration 4/5) at (229, 127) on button[onclick="addElement()"]
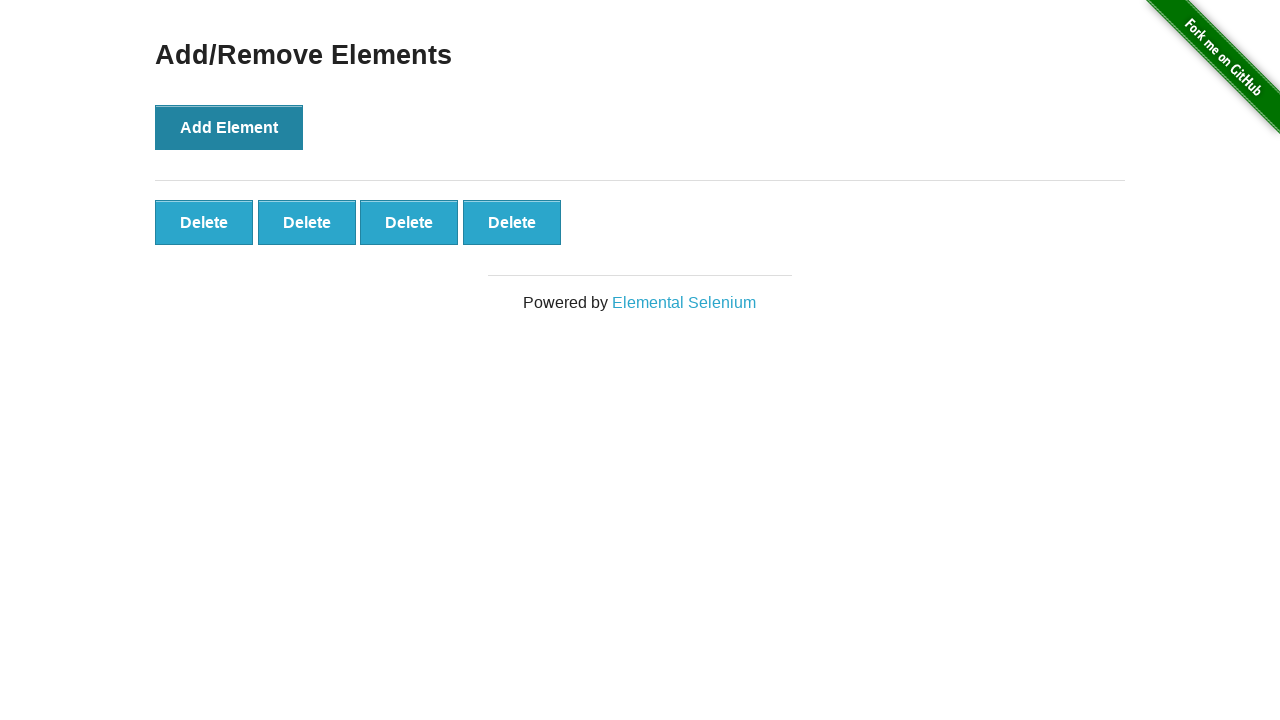

Clicked 'Add Element' button (iteration 5/5) at (229, 127) on button[onclick="addElement()"]
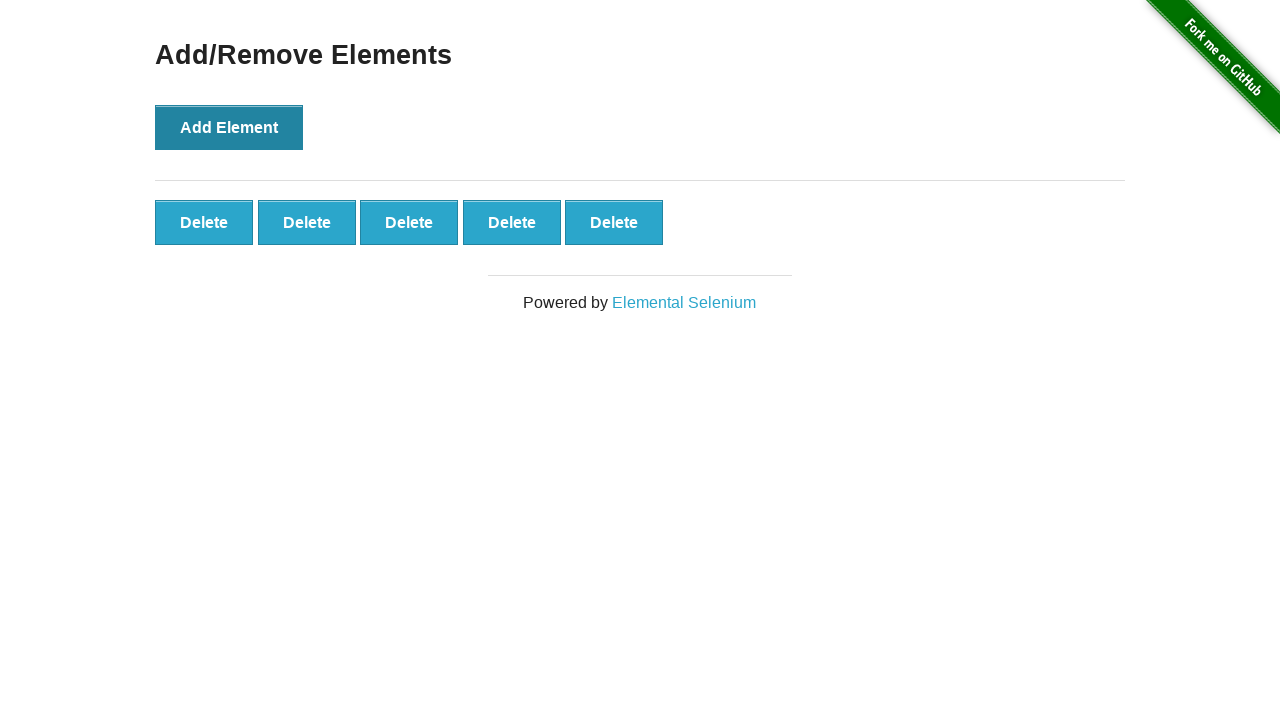

Delete buttons appeared on the page
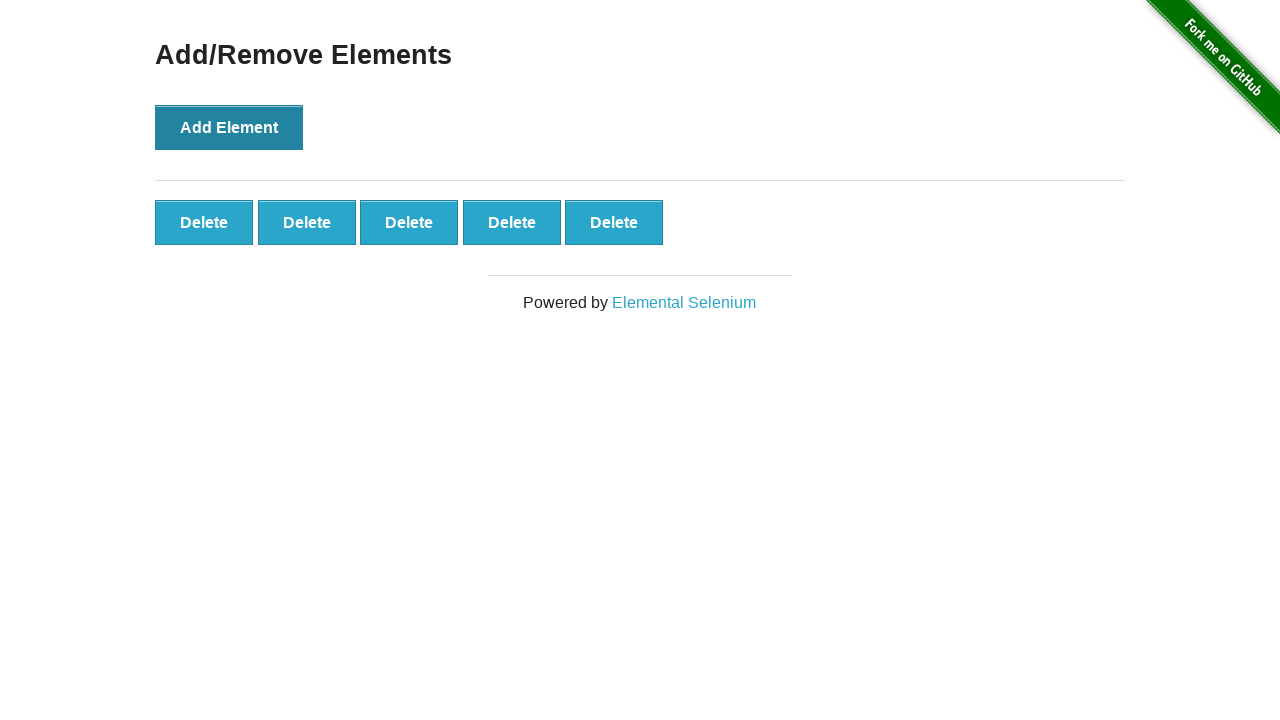

Located all Delete buttons
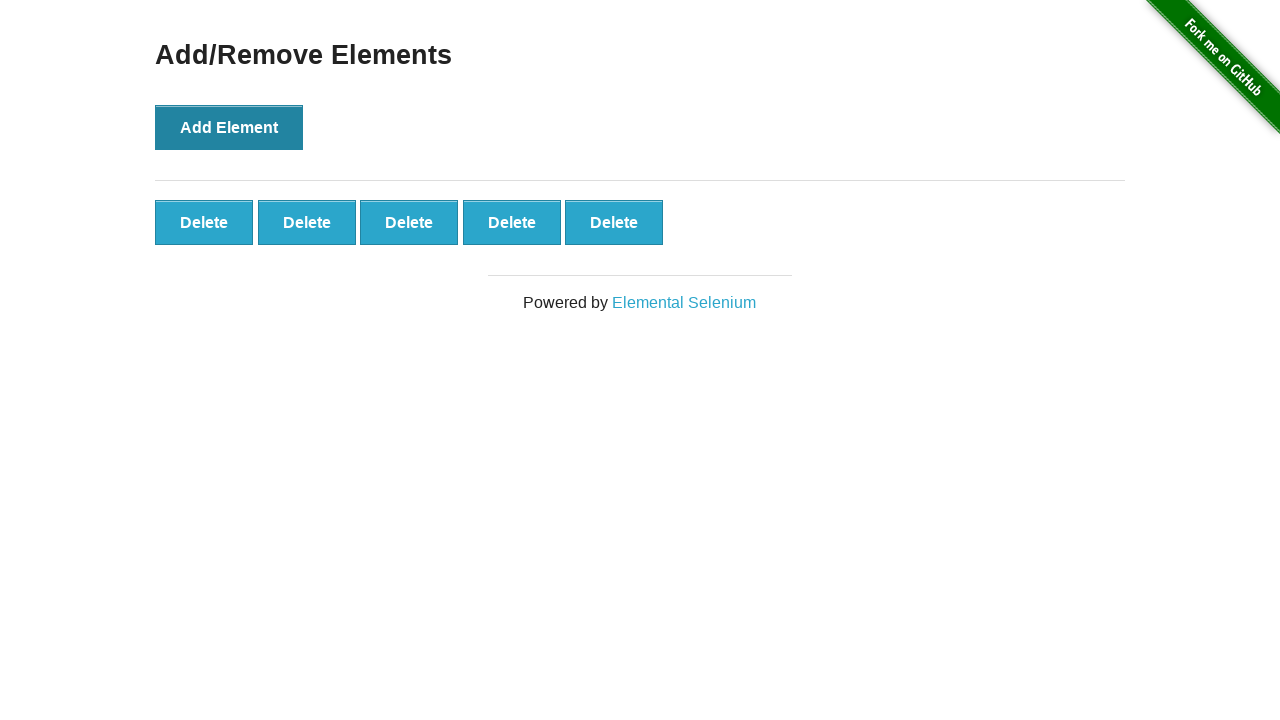

Counted Delete buttons: 5 found
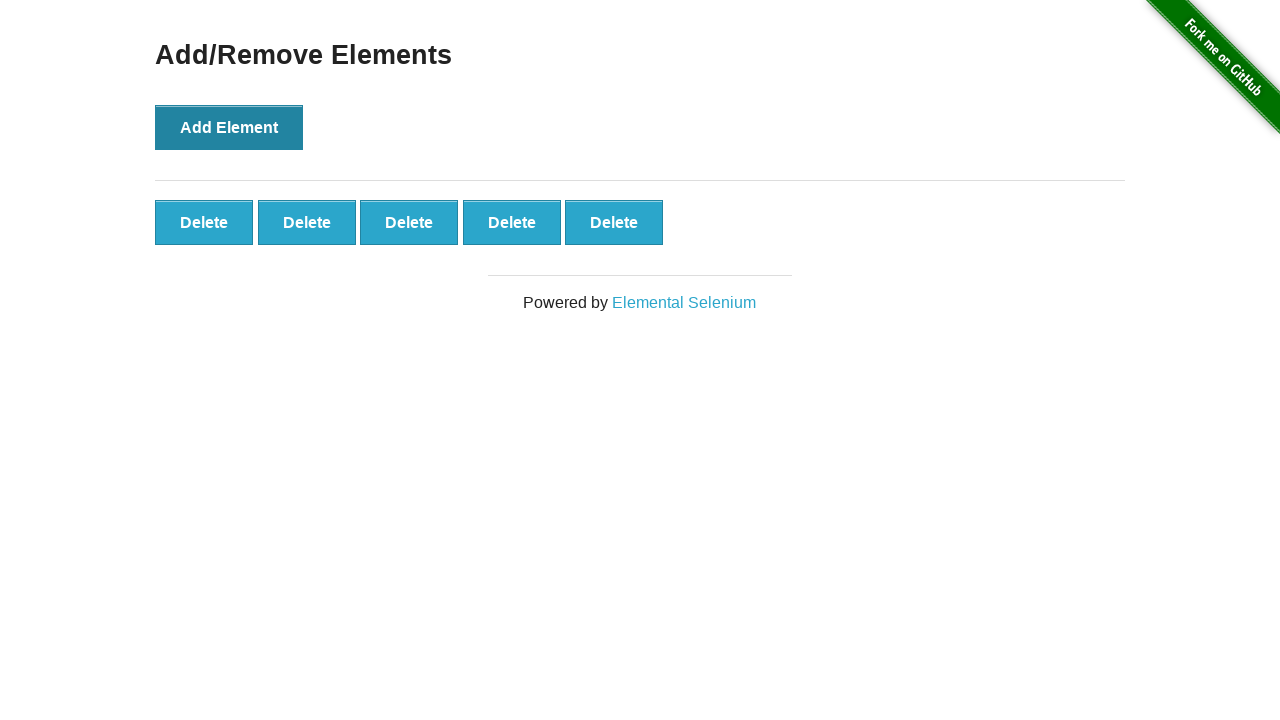

Verified that exactly 5 Delete buttons were created
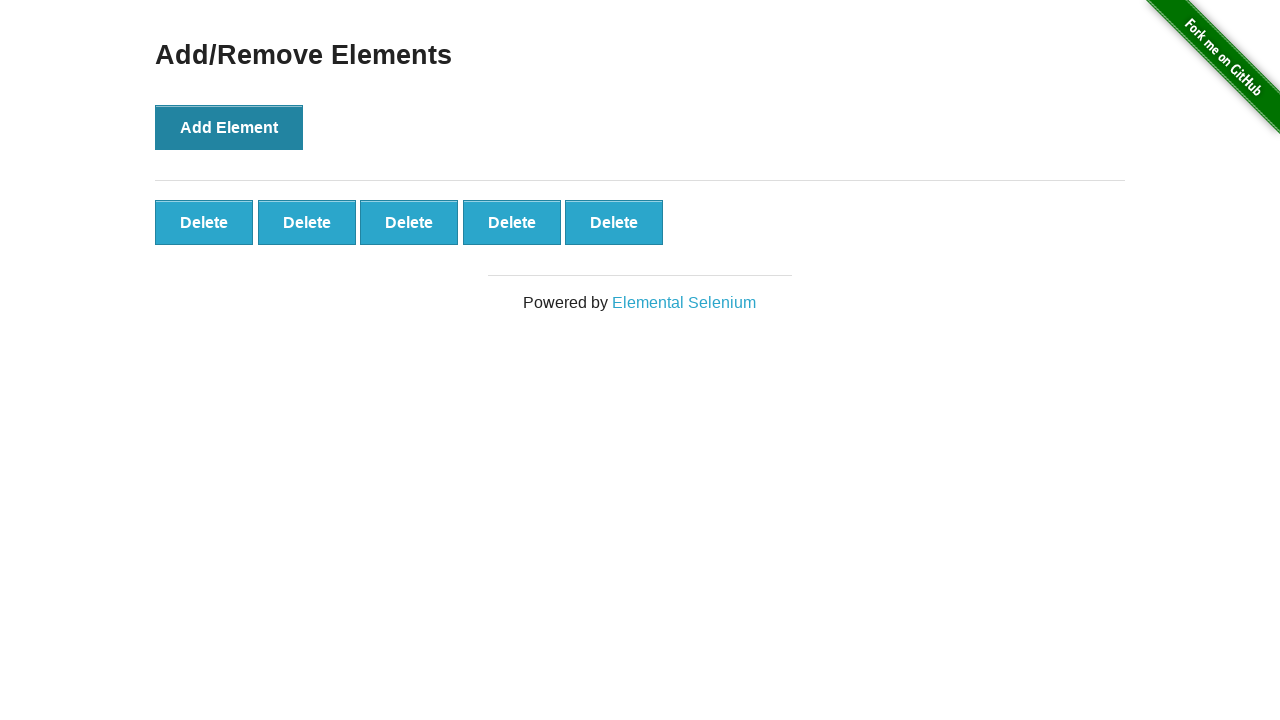

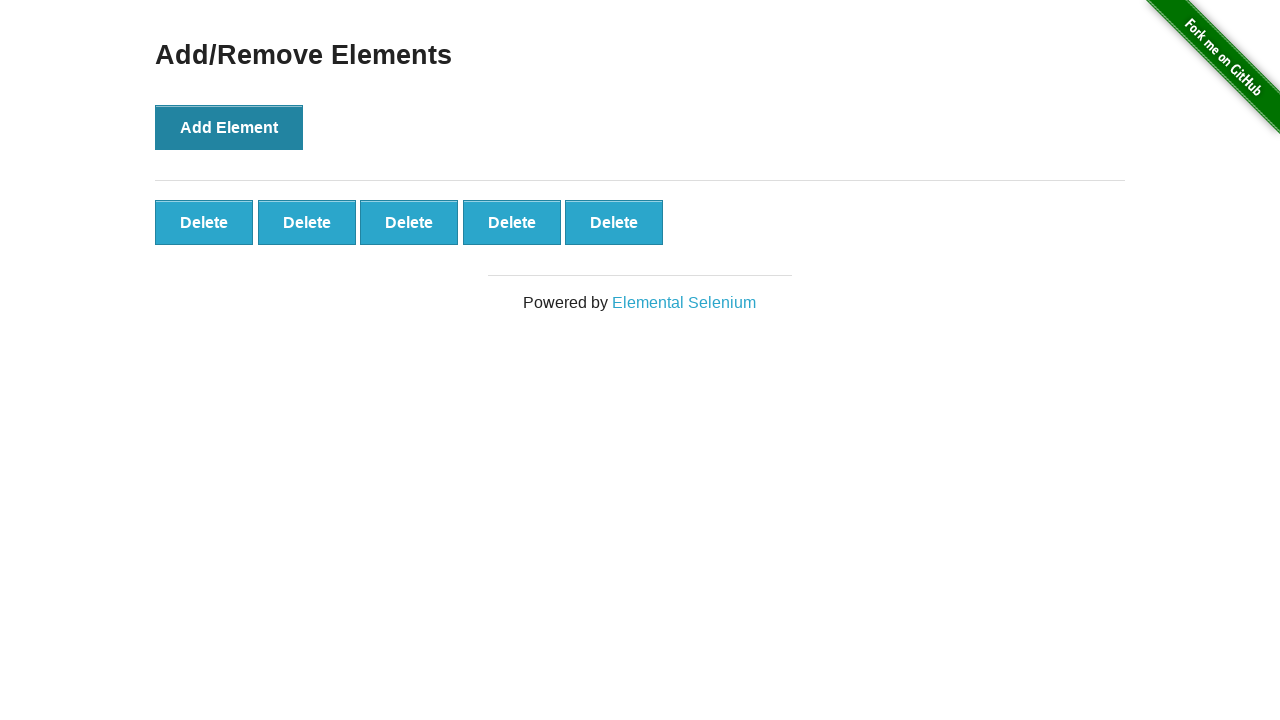